Tests dropdown selection for currency and passenger count selection functionality on a flight booking form, selecting currency and adjusting counts for adults, children, and infants

Starting URL: https://rahulshettyacademy.com/dropdownsPractise/

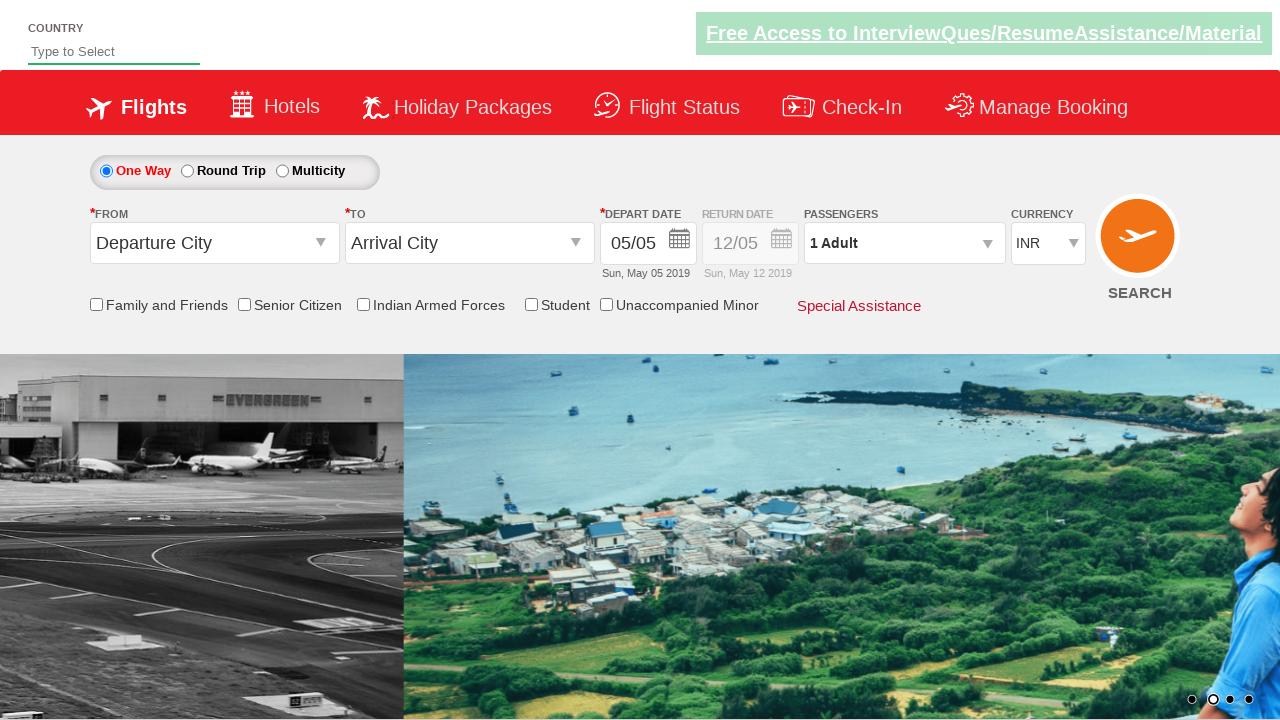

Selected USD currency from dropdown on #ctl00_mainContent_DropDownListCurrency
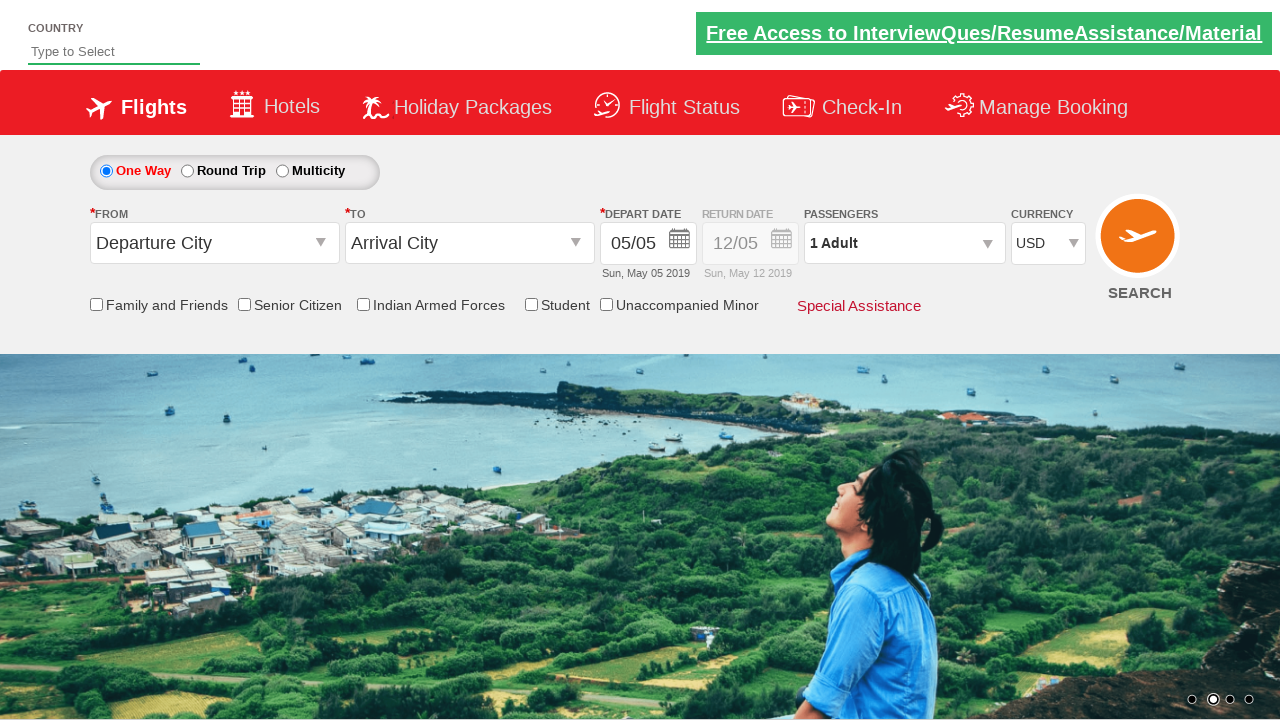

Clicked on passenger info dropdown to open at (904, 243) on .paxinfo
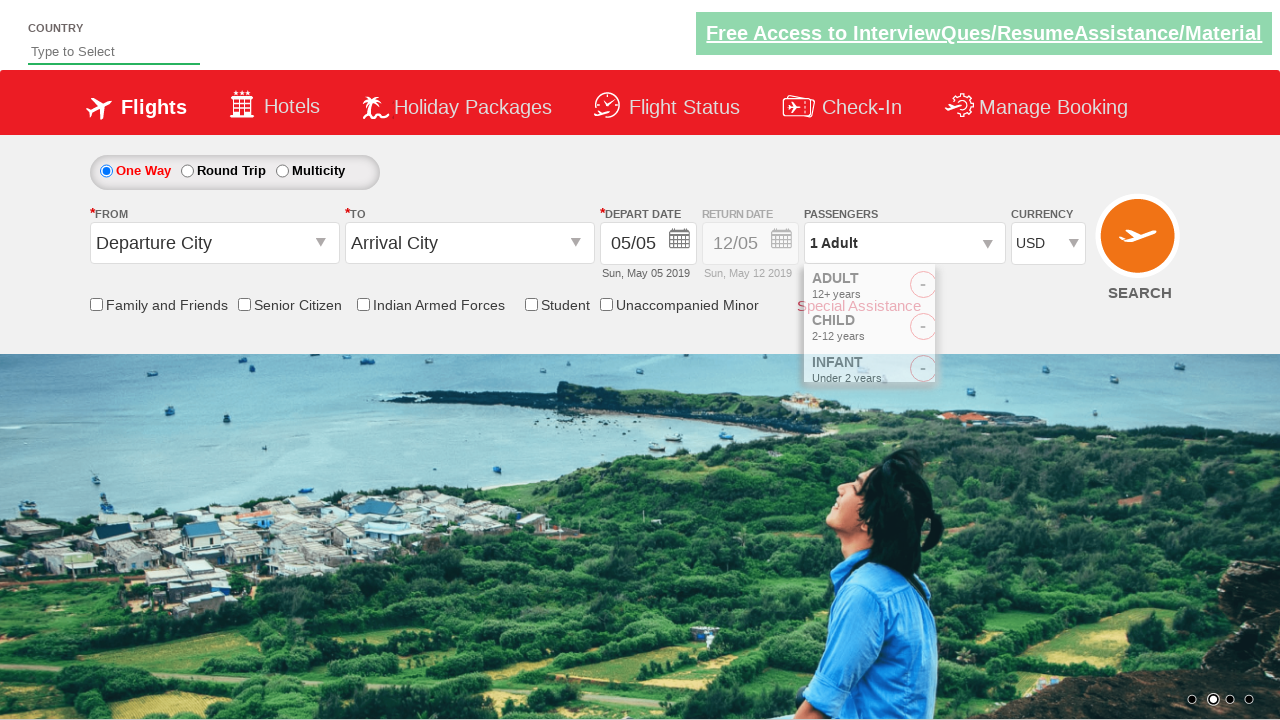

Incremented adult count (adult 1) at (982, 288) on span#hrefIncAdt
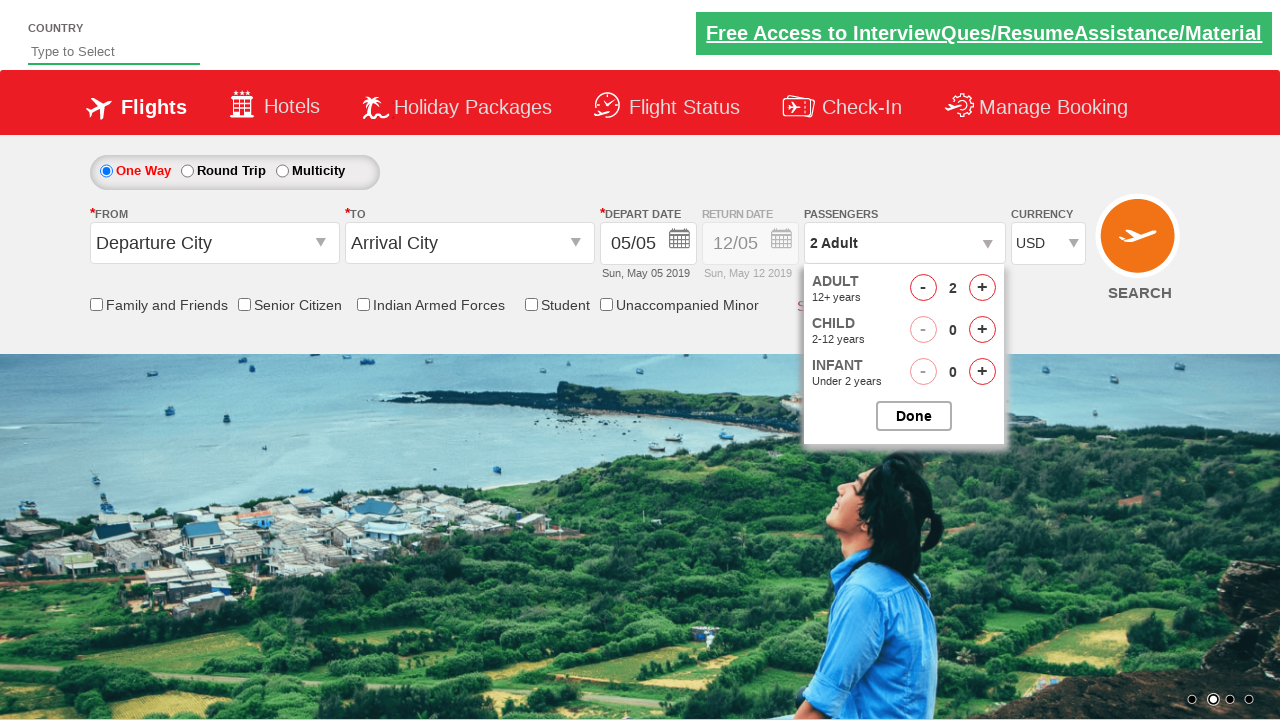

Incremented adult count (adult 2) at (982, 288) on span#hrefIncAdt
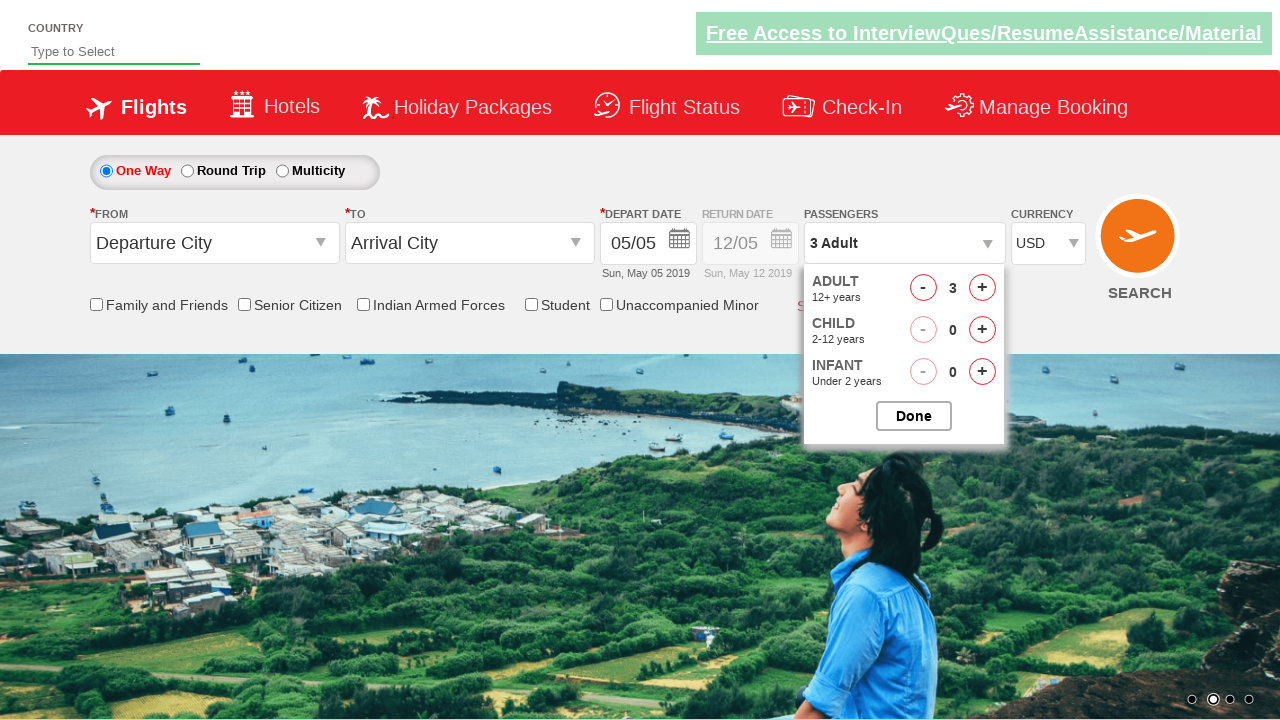

Incremented adult count (adult 3) at (982, 288) on span#hrefIncAdt
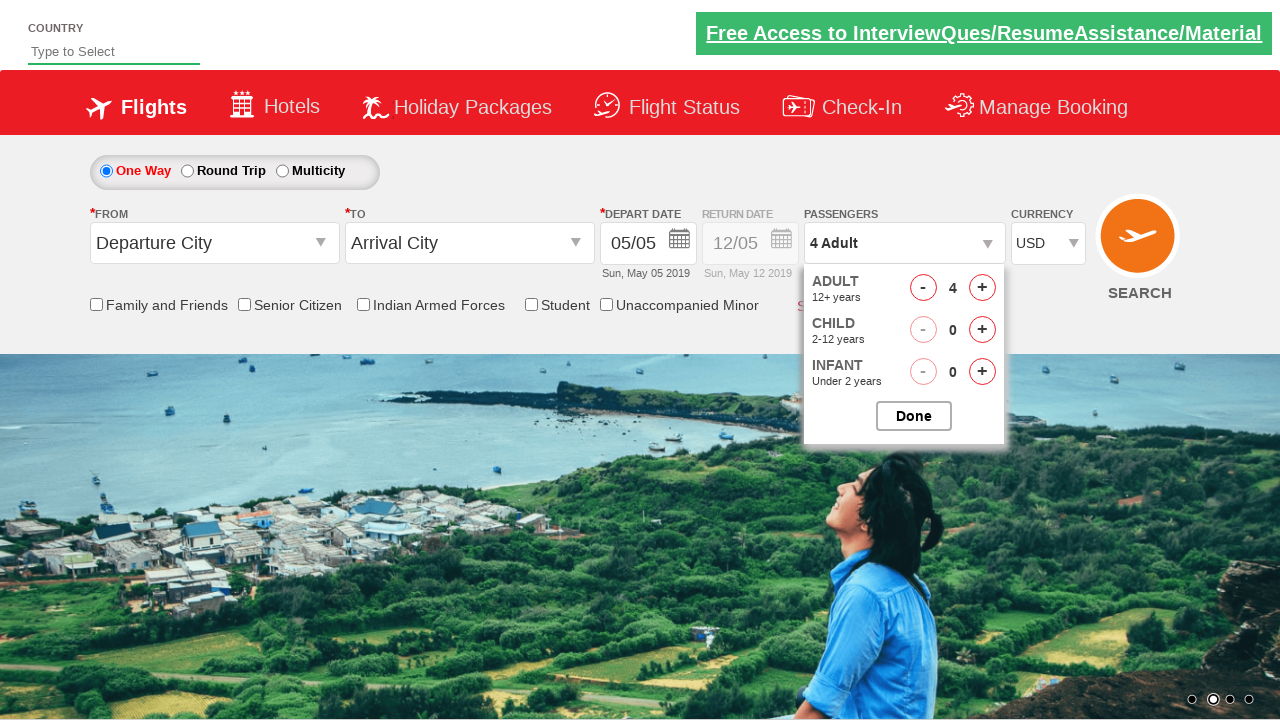

Incremented children count (child 1) at (982, 330) on span#hrefIncChd
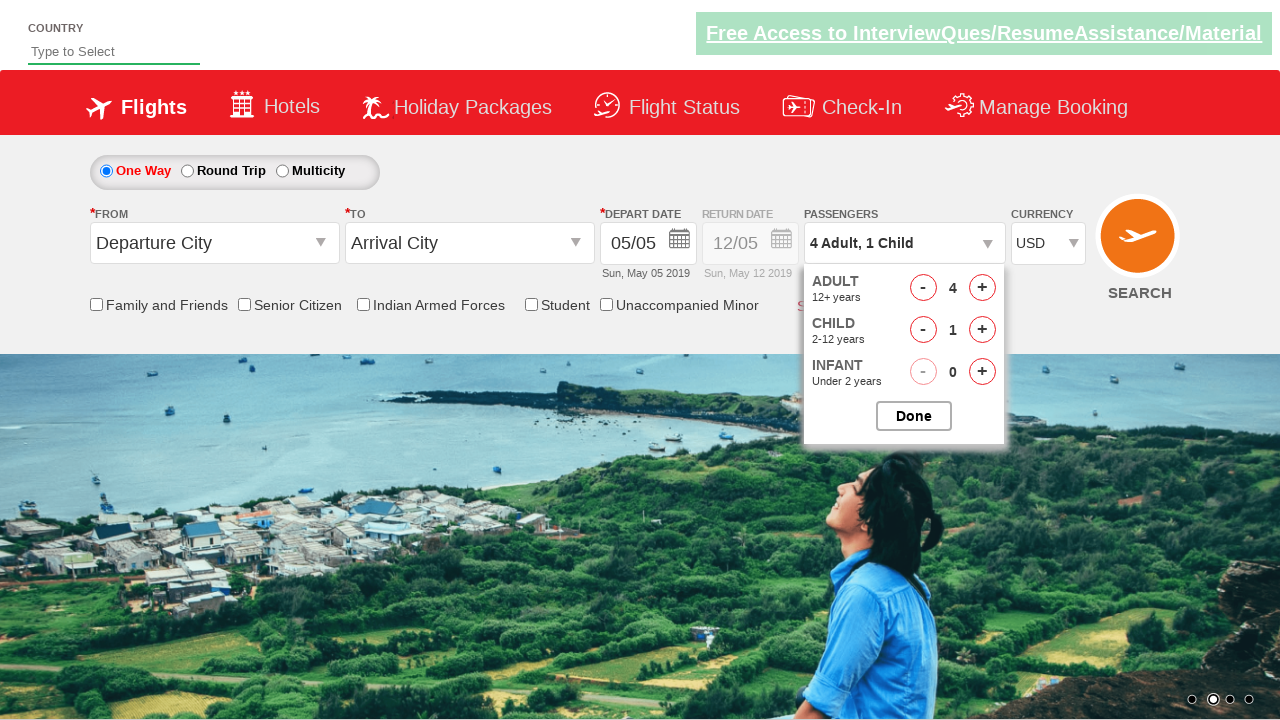

Incremented children count (child 2) at (982, 330) on span#hrefIncChd
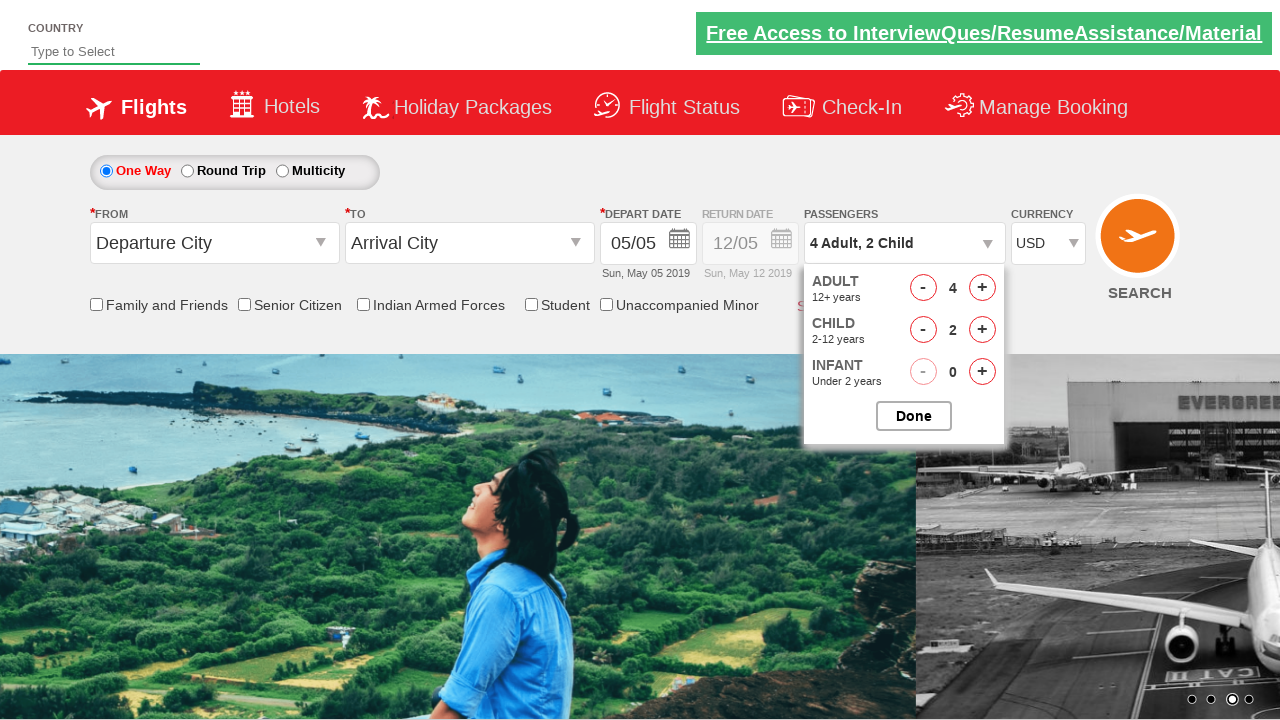

Incremented children count (child 3) at (982, 330) on span#hrefIncChd
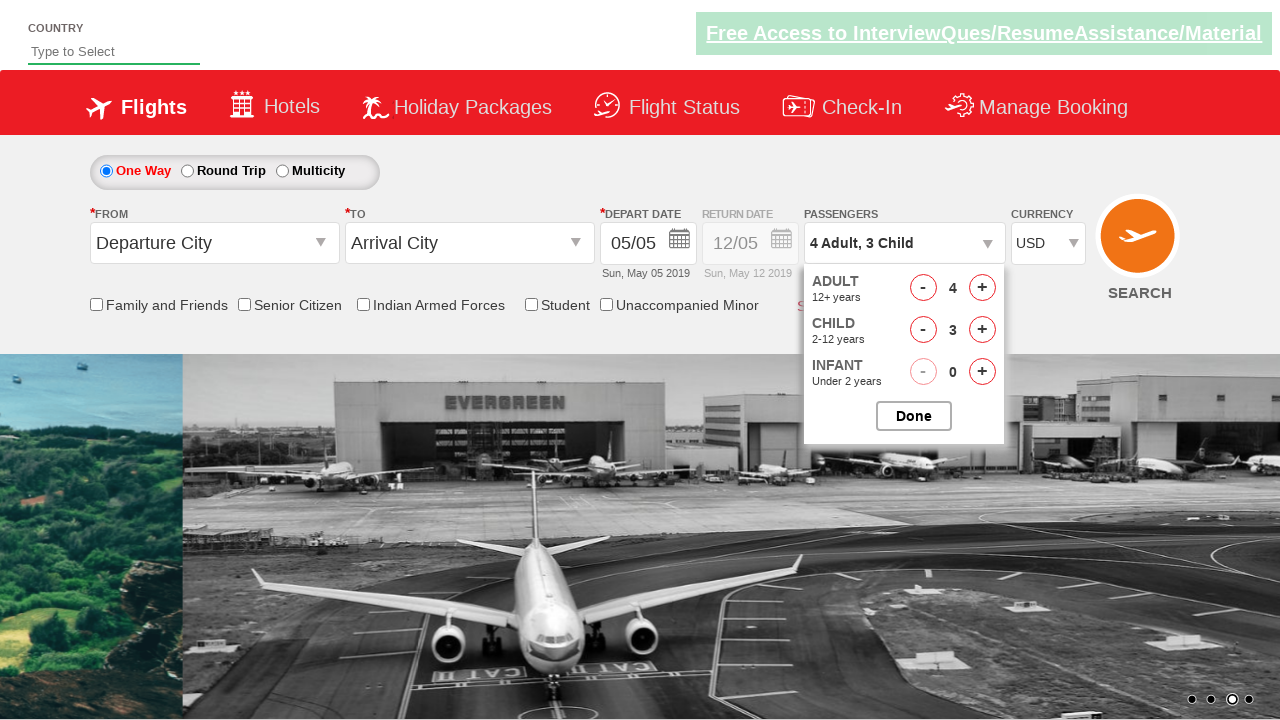

Incremented children count (child 4) at (982, 330) on span#hrefIncChd
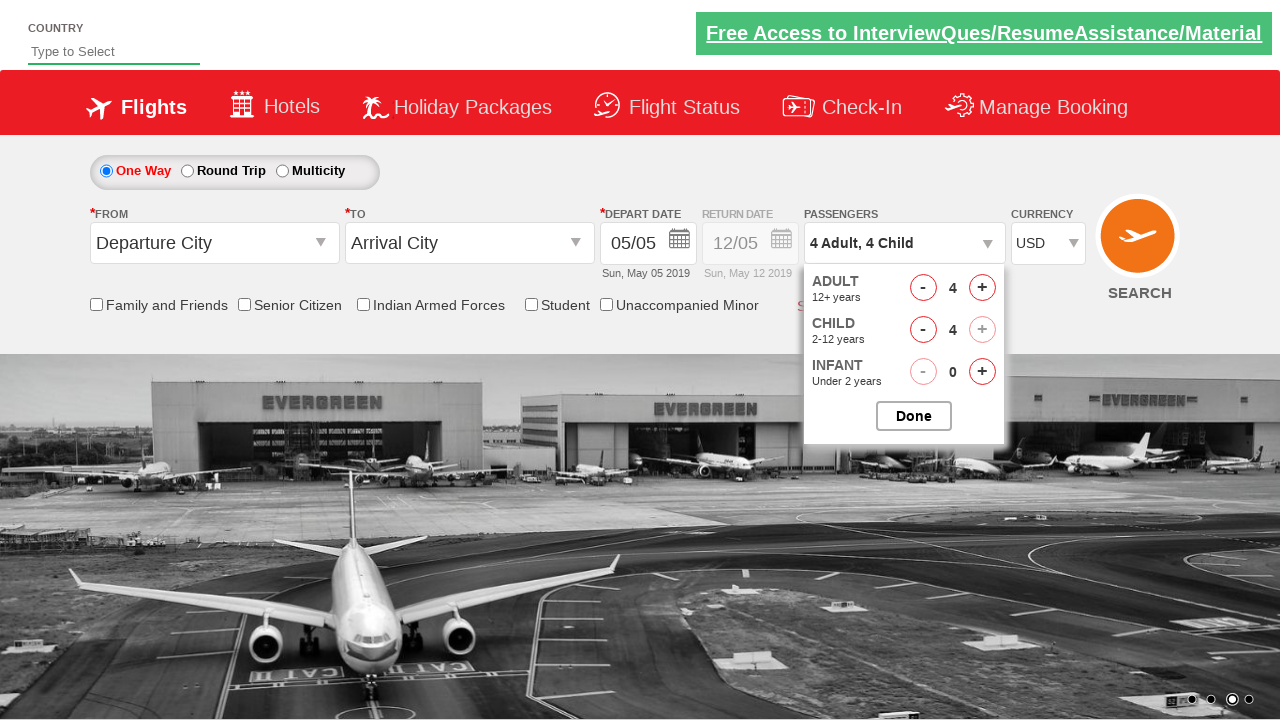

Incremented infant count (infant 1) at (982, 372) on span#hrefIncInf
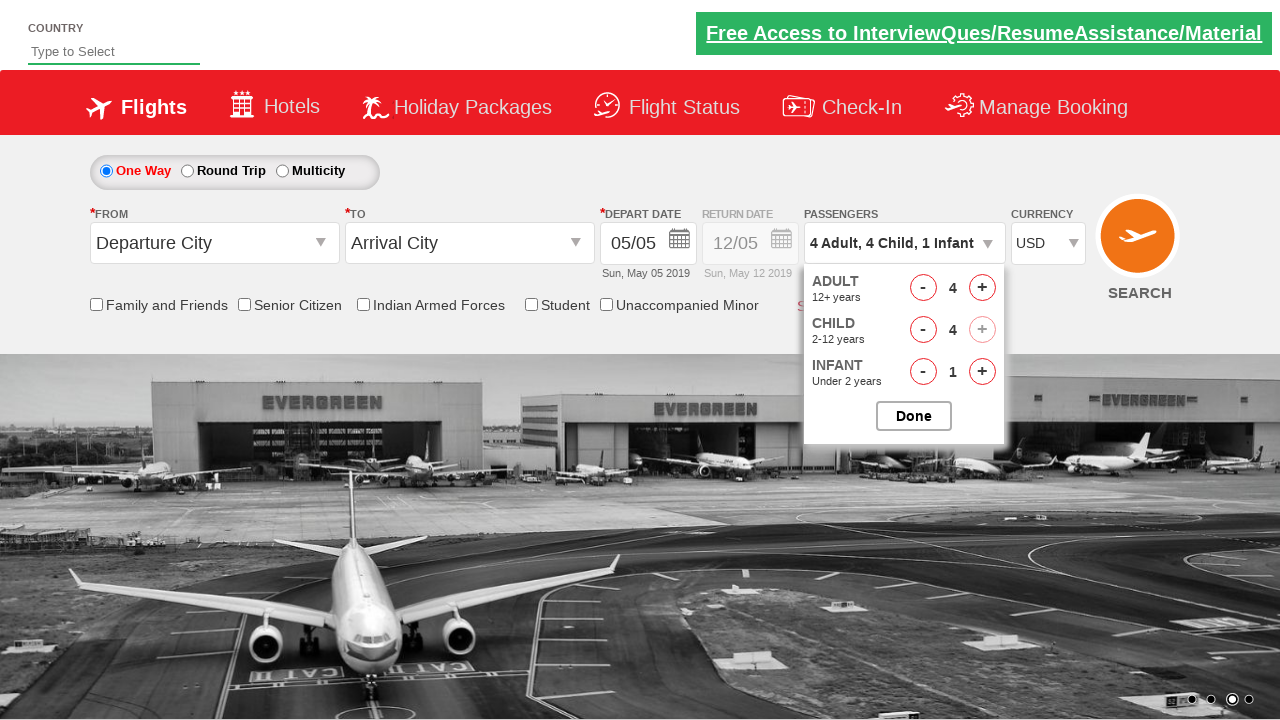

Incremented infant count (infant 2) at (982, 372) on span#hrefIncInf
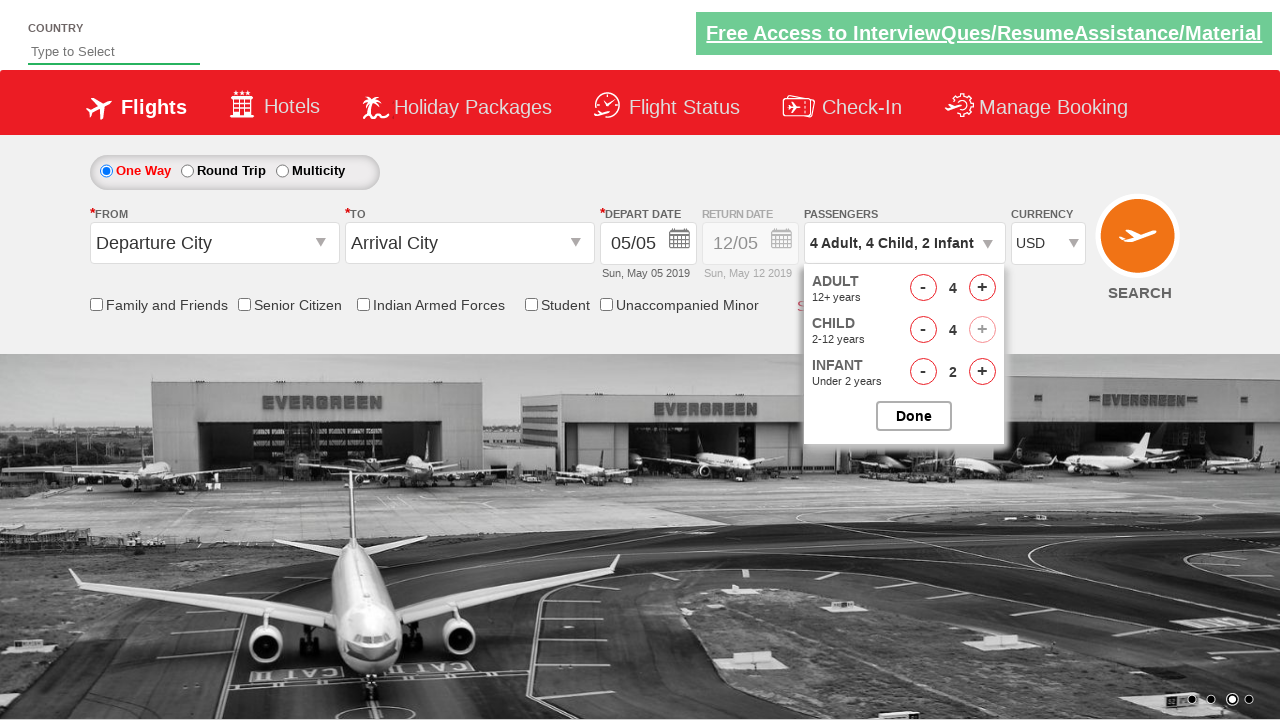

Incremented infant count (infant 3) at (982, 372) on span#hrefIncInf
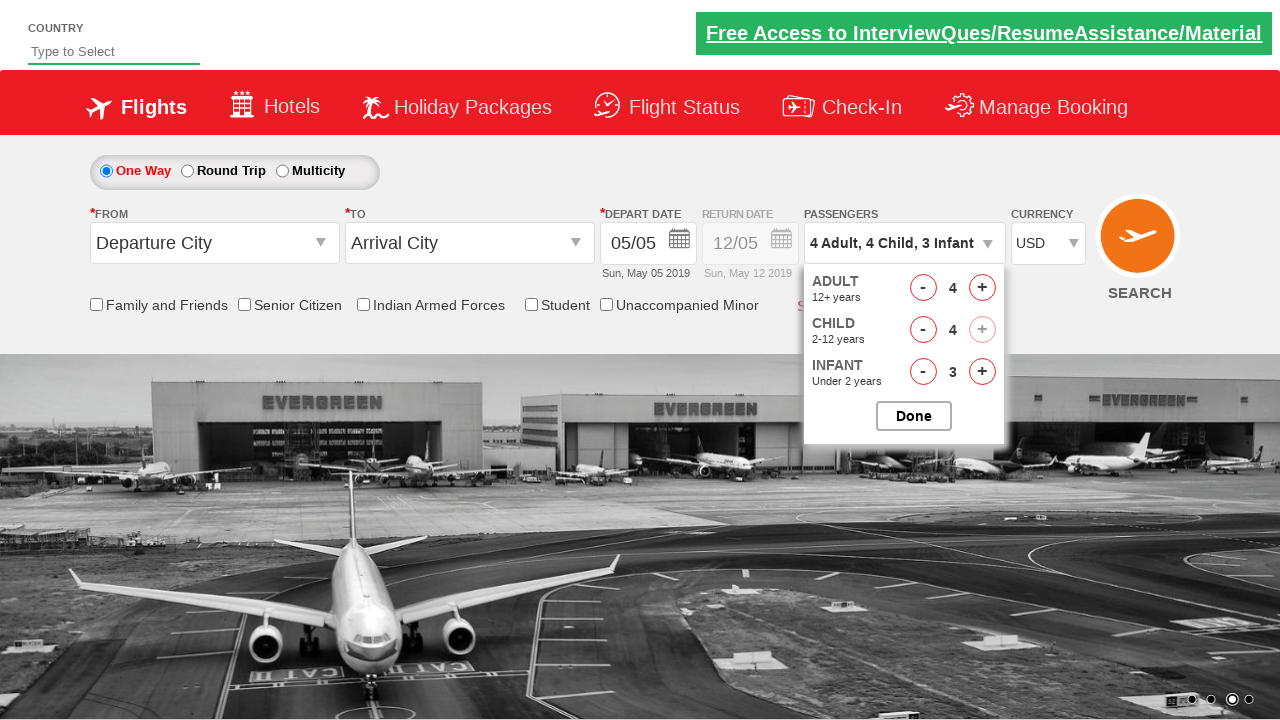

Incremented infant count (infant 4) at (982, 372) on span#hrefIncInf
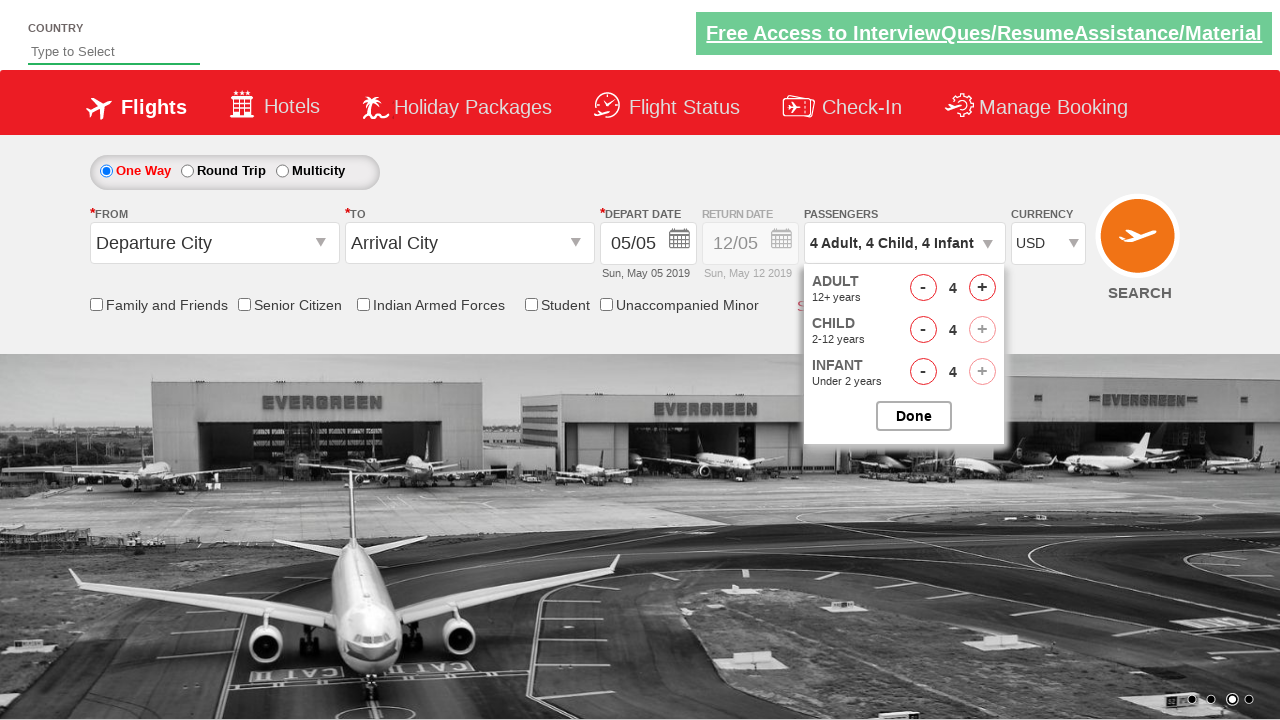

Closed passenger selection dropdown at (914, 416) on #btnclosepaxoption
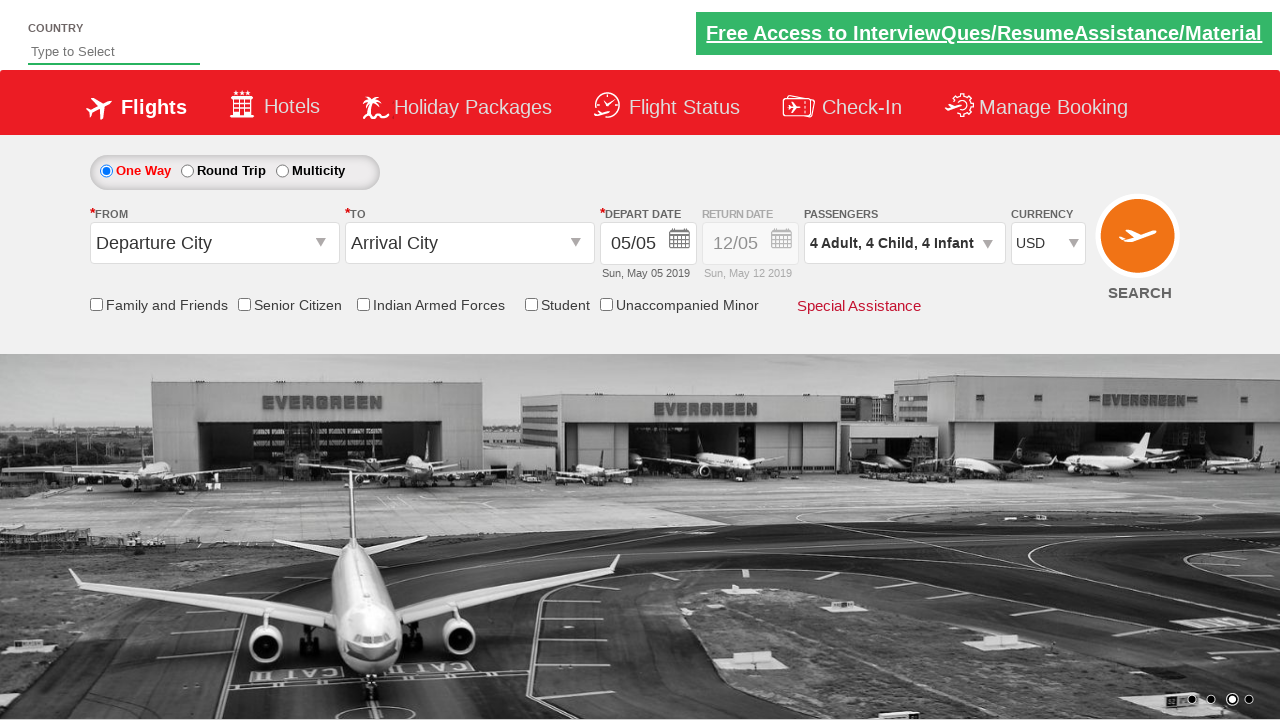

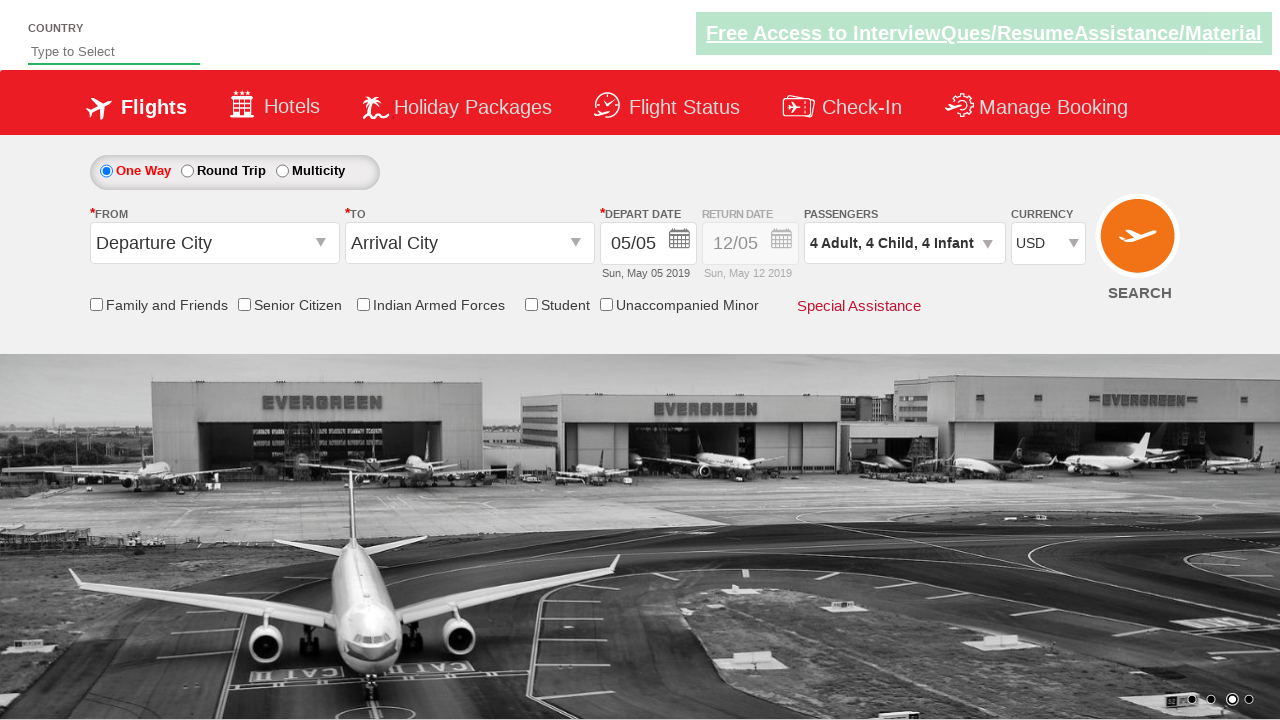